Clicks on Student program link in footer

Starting URL: https://www.oneplus.in/

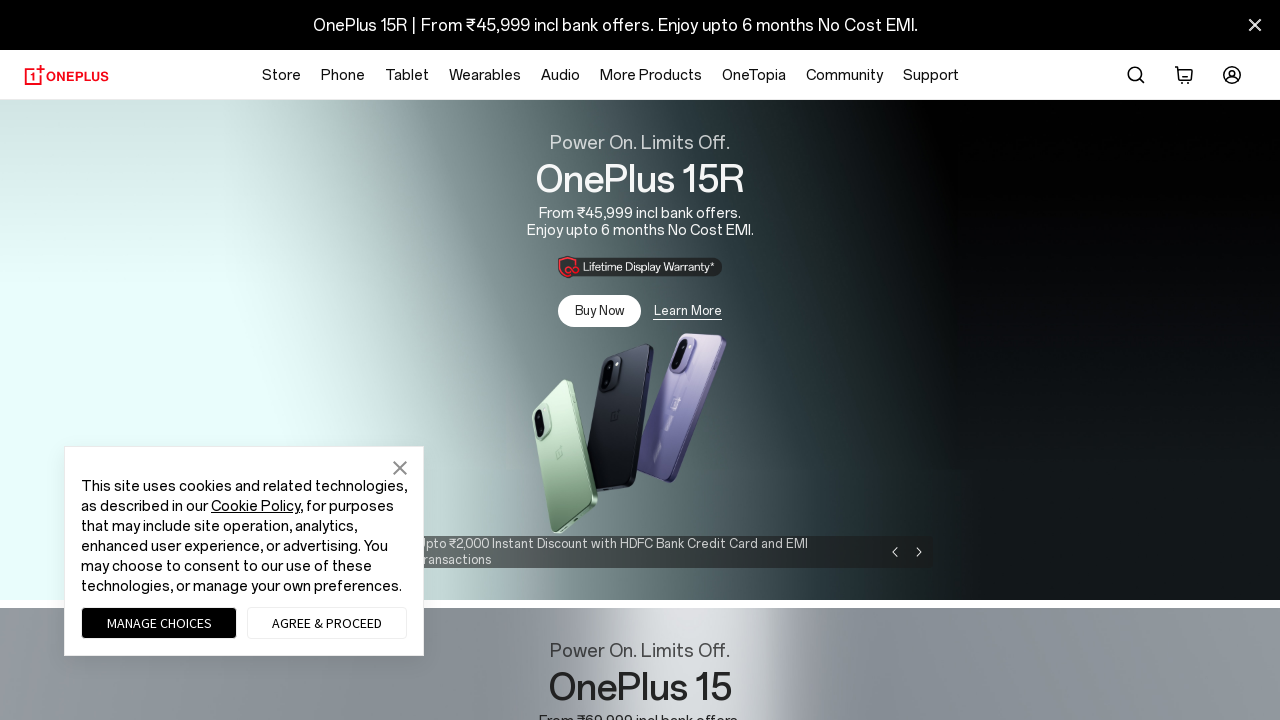

Clicked on Student program link in footer at (565, 376) on #footer >> dl:nth-child(3) >> li:nth-child(3) > a
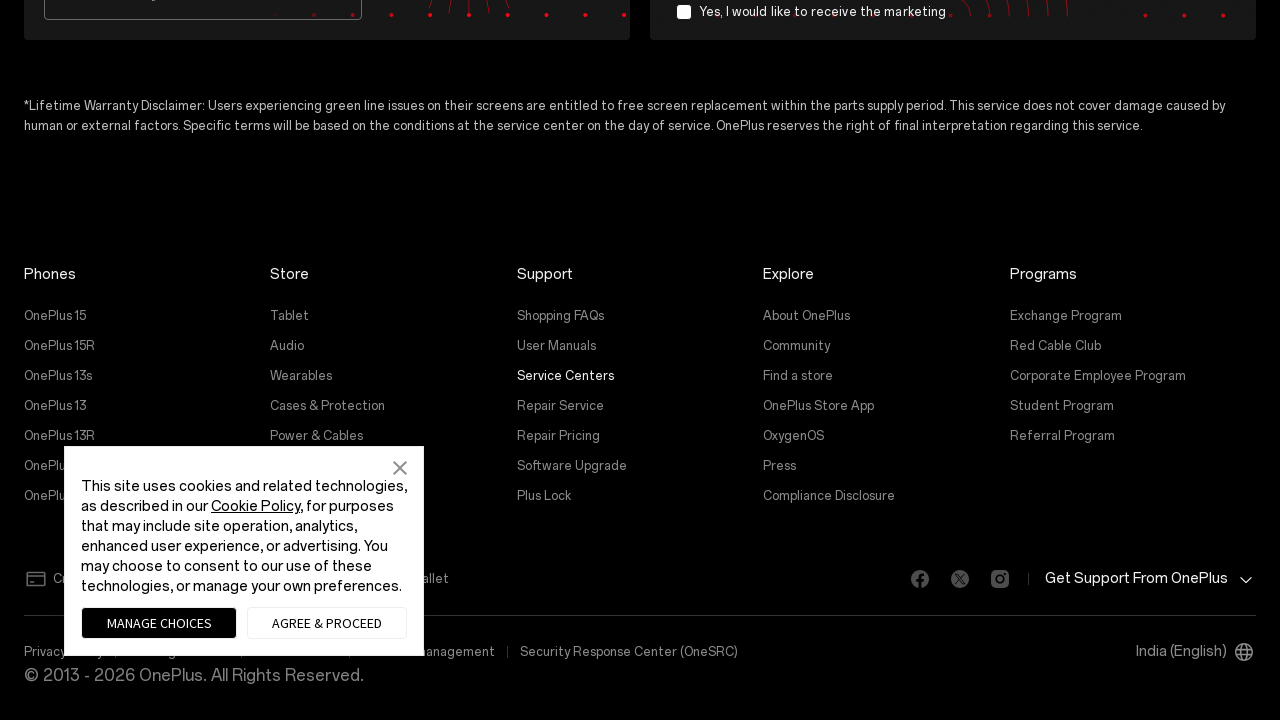

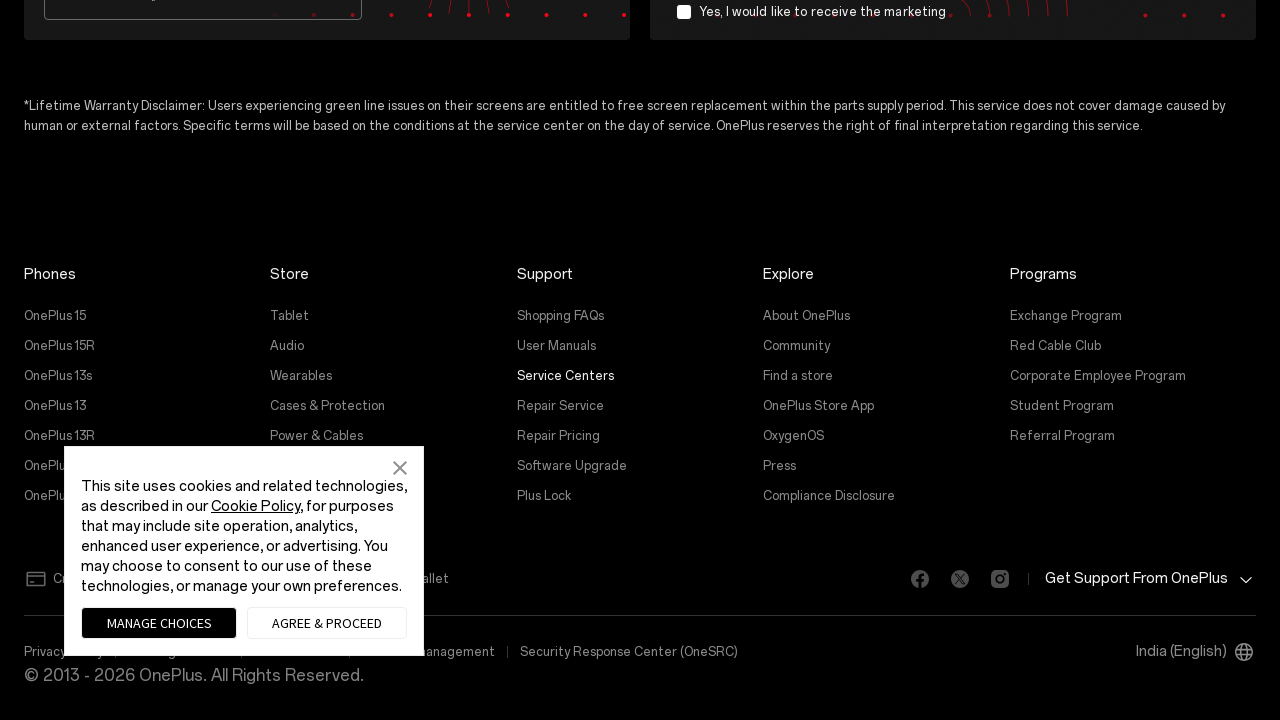